Tests login with username but no password and verifies the error message

Starting URL: https://www.saucedemo.com/

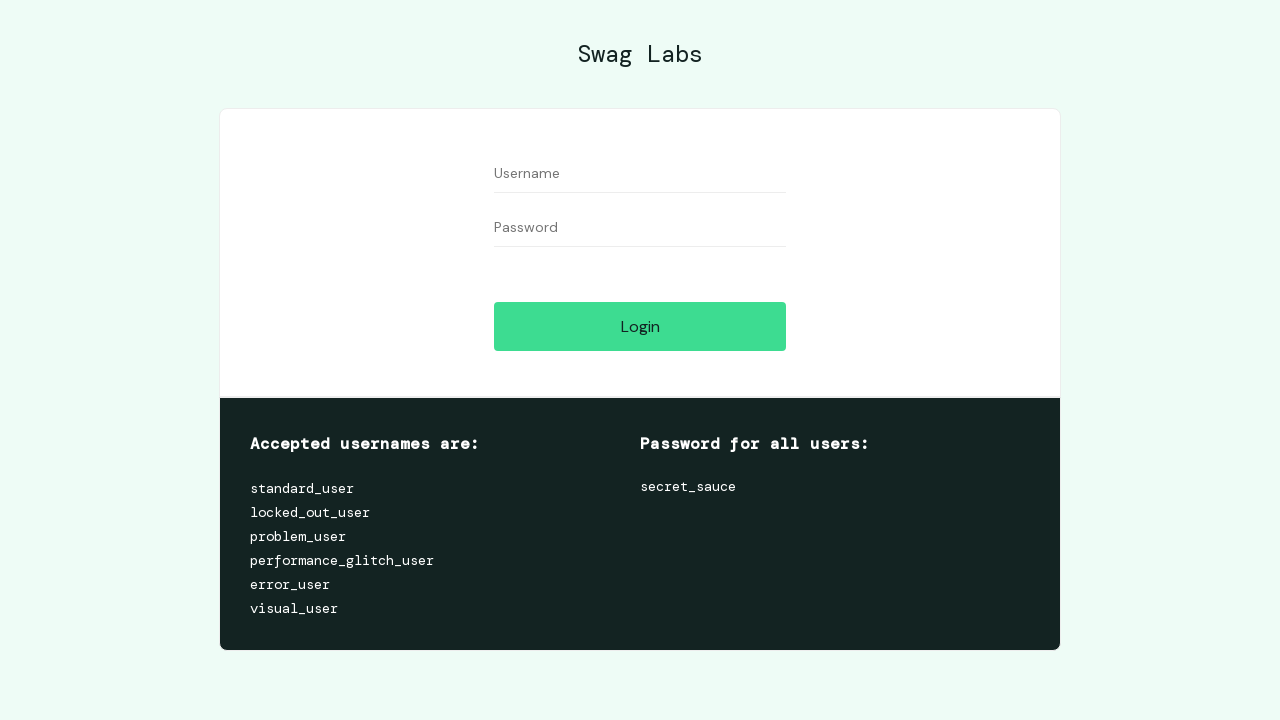

Filled username field with 'standard_user' on #user-name
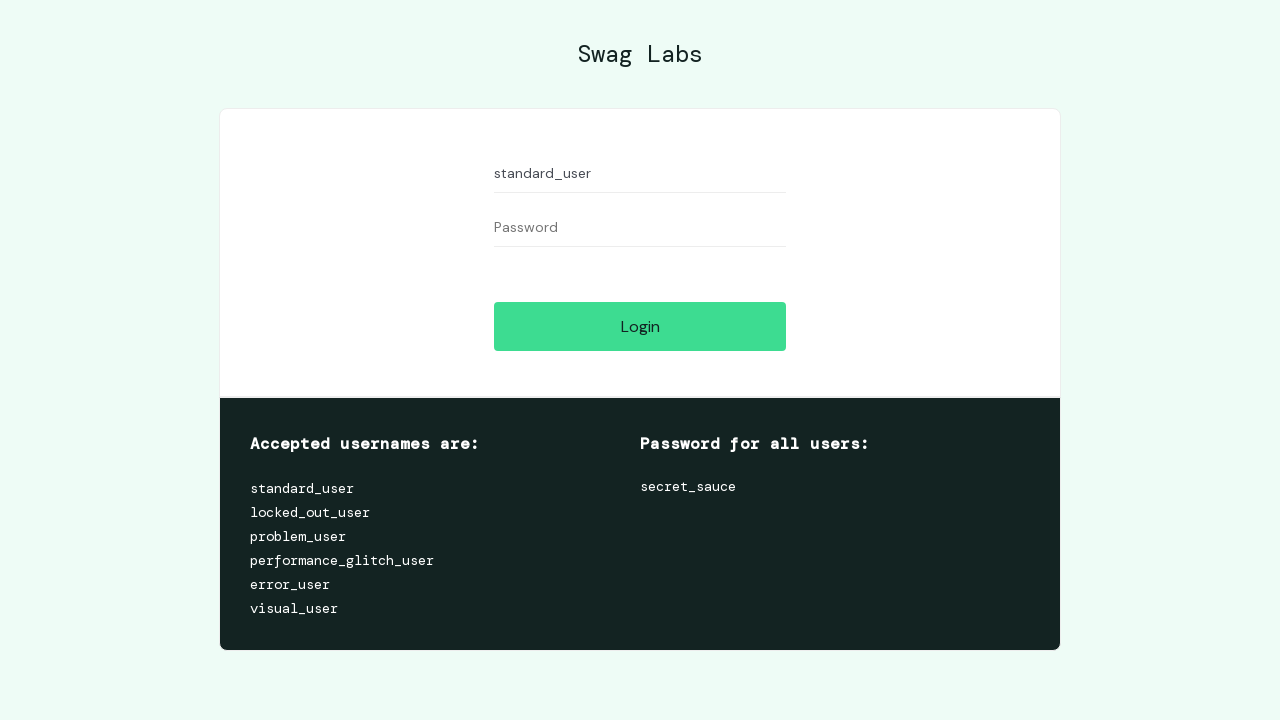

Clicked login button without entering password at (640, 326) on #login-button
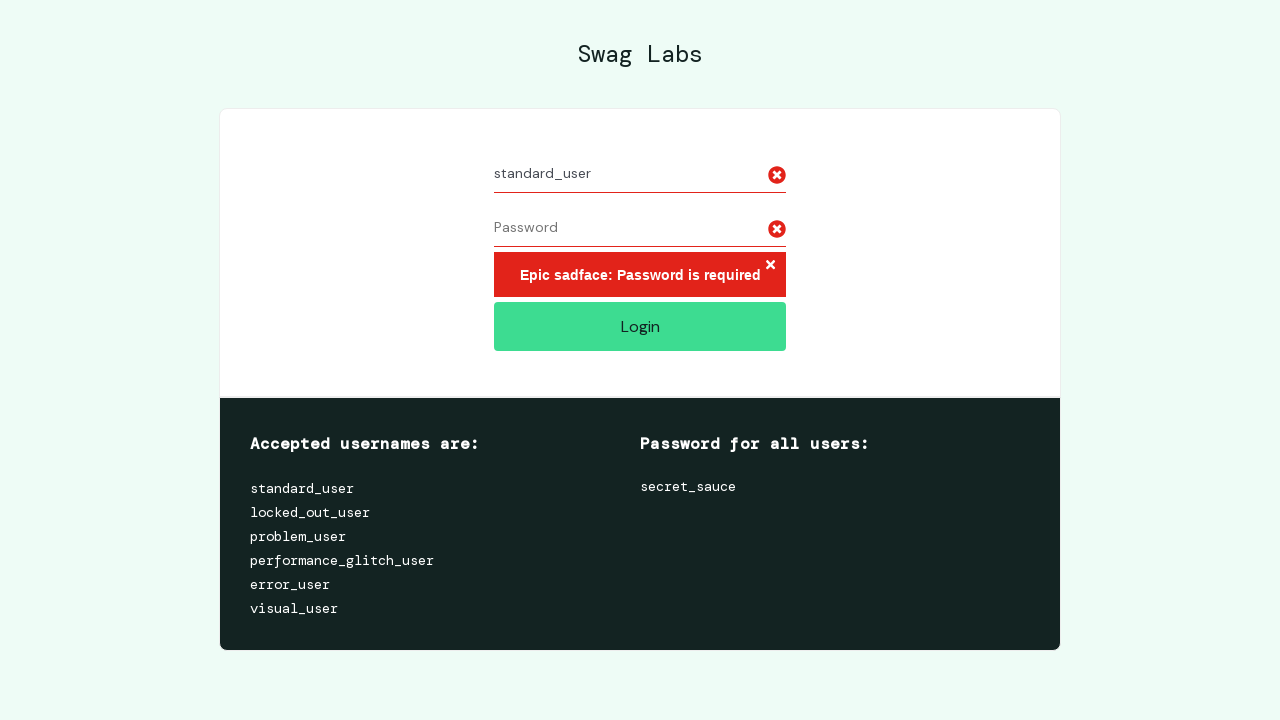

Error message appeared on login form
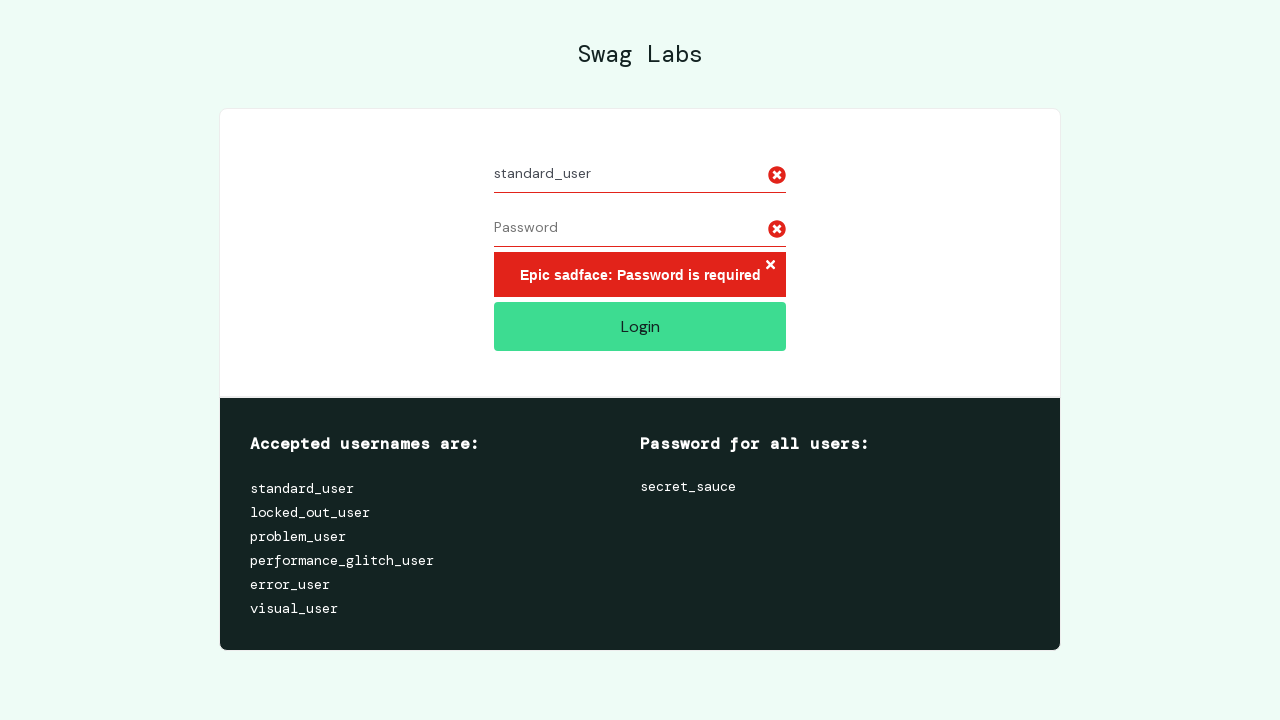

Located error message element
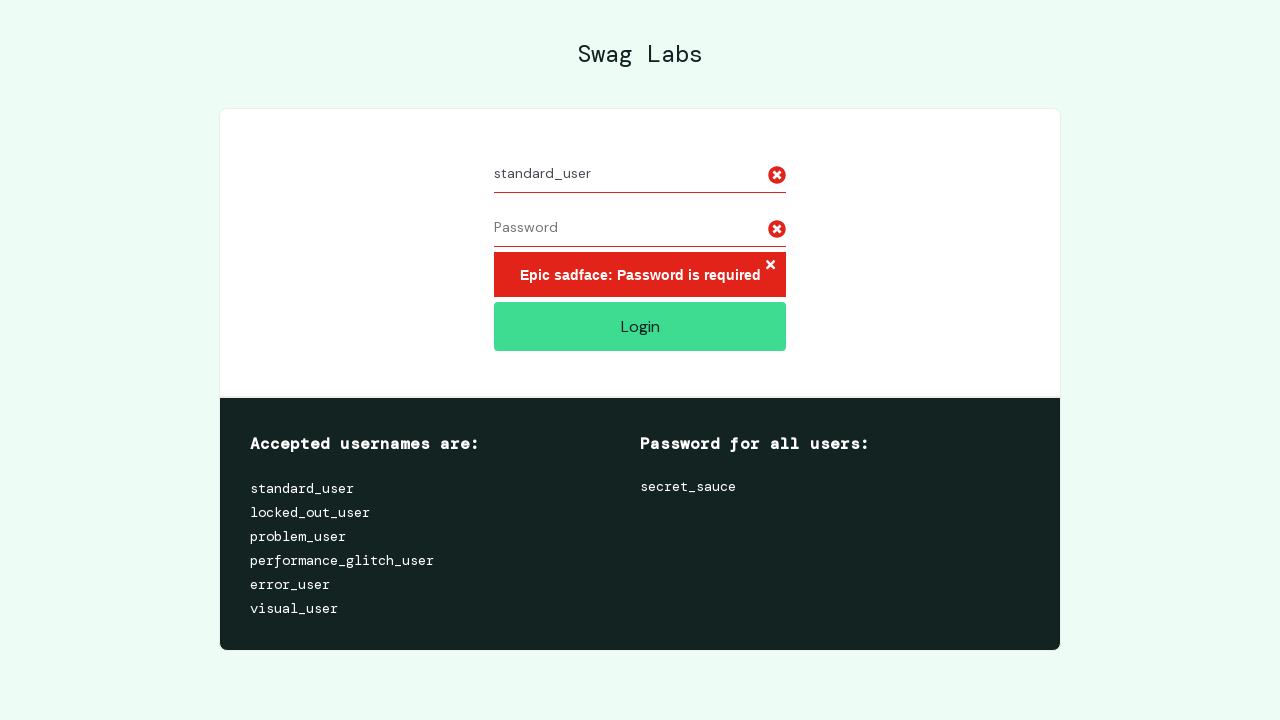

Verified error message text is 'Epic sadface: Password is required'
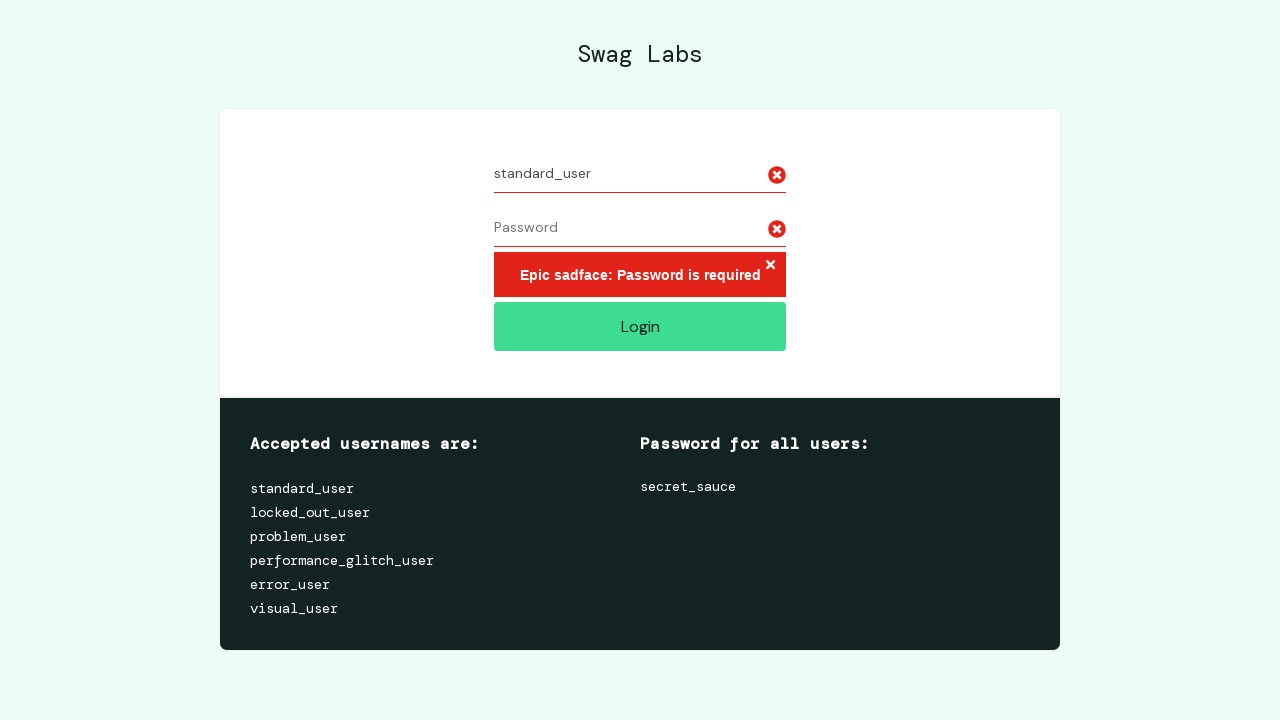

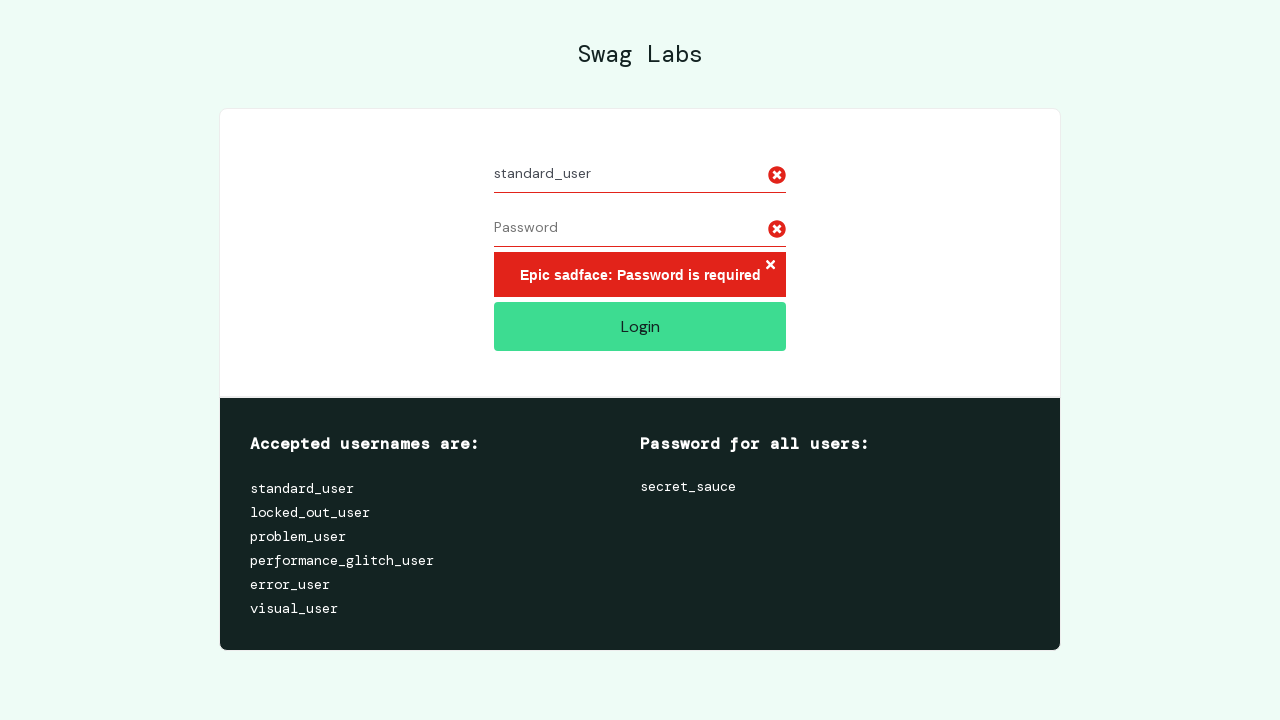